Tests slider widget by clicking on the slider and dragging it to a new position using mouse actions

Starting URL: https://demoqa.com/slider

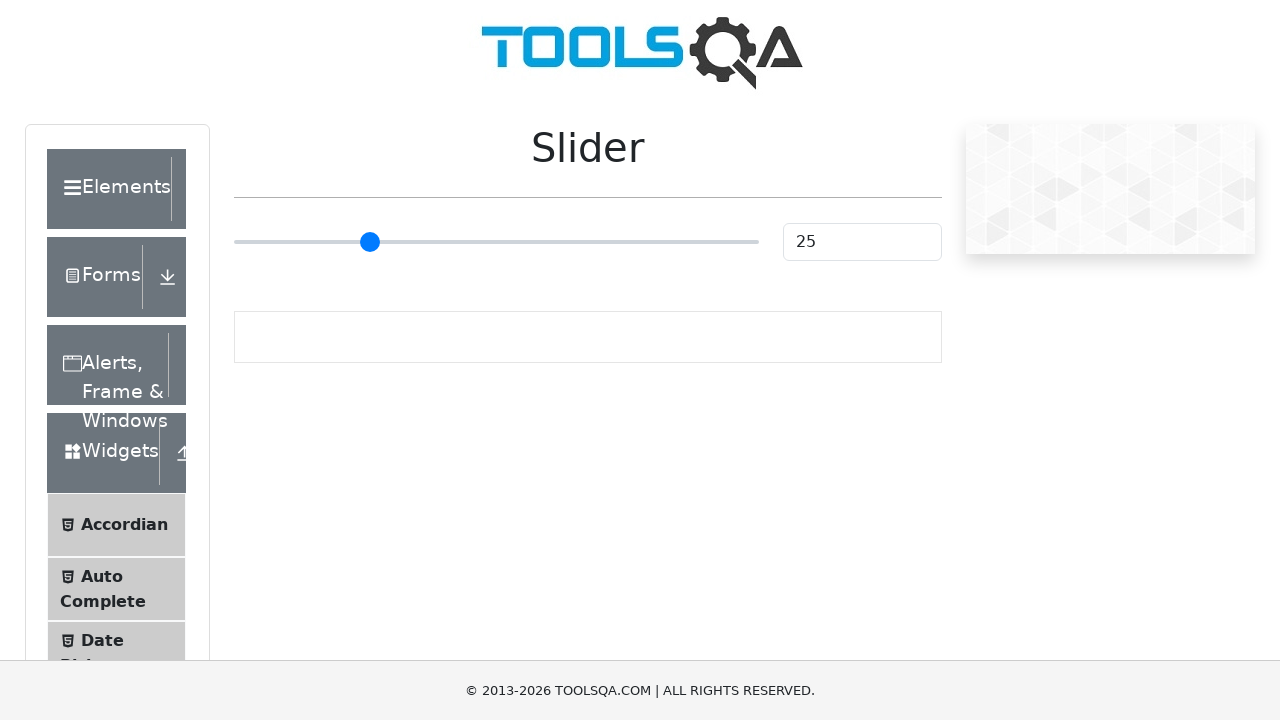

Waited for slider widget to be visible
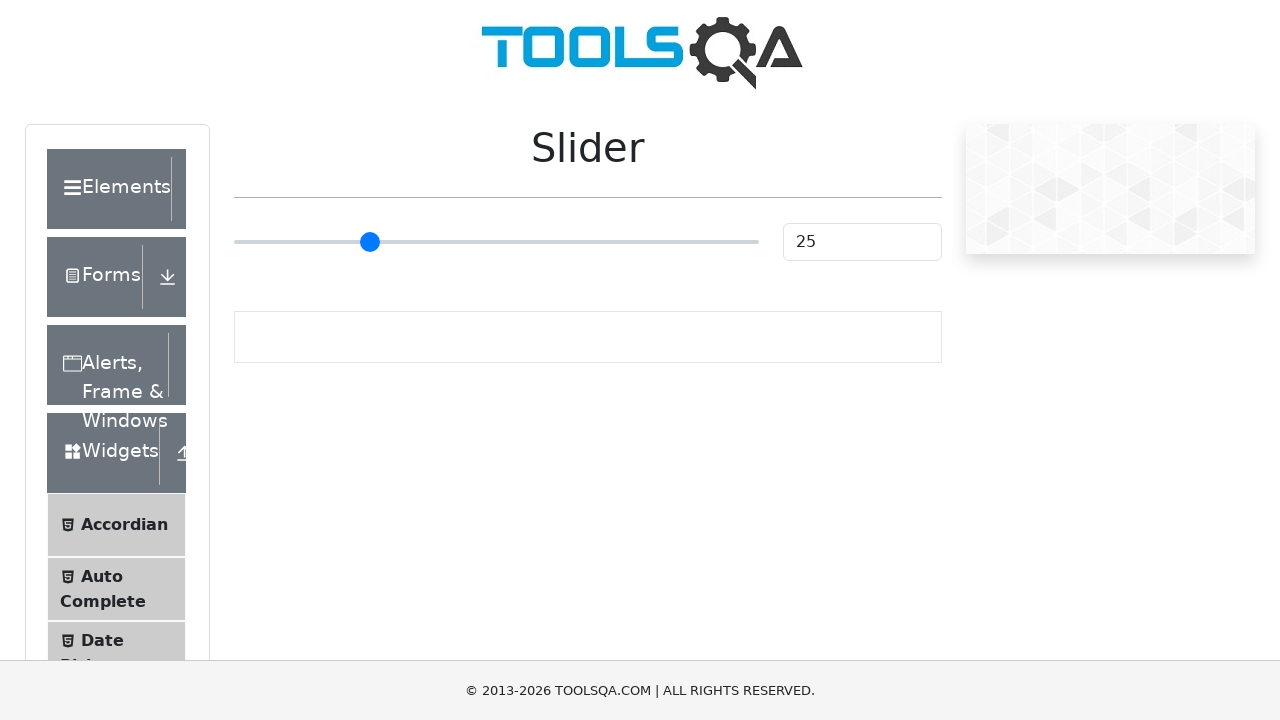

Clicked on the slider widget at (496, 242) on input.range-slider
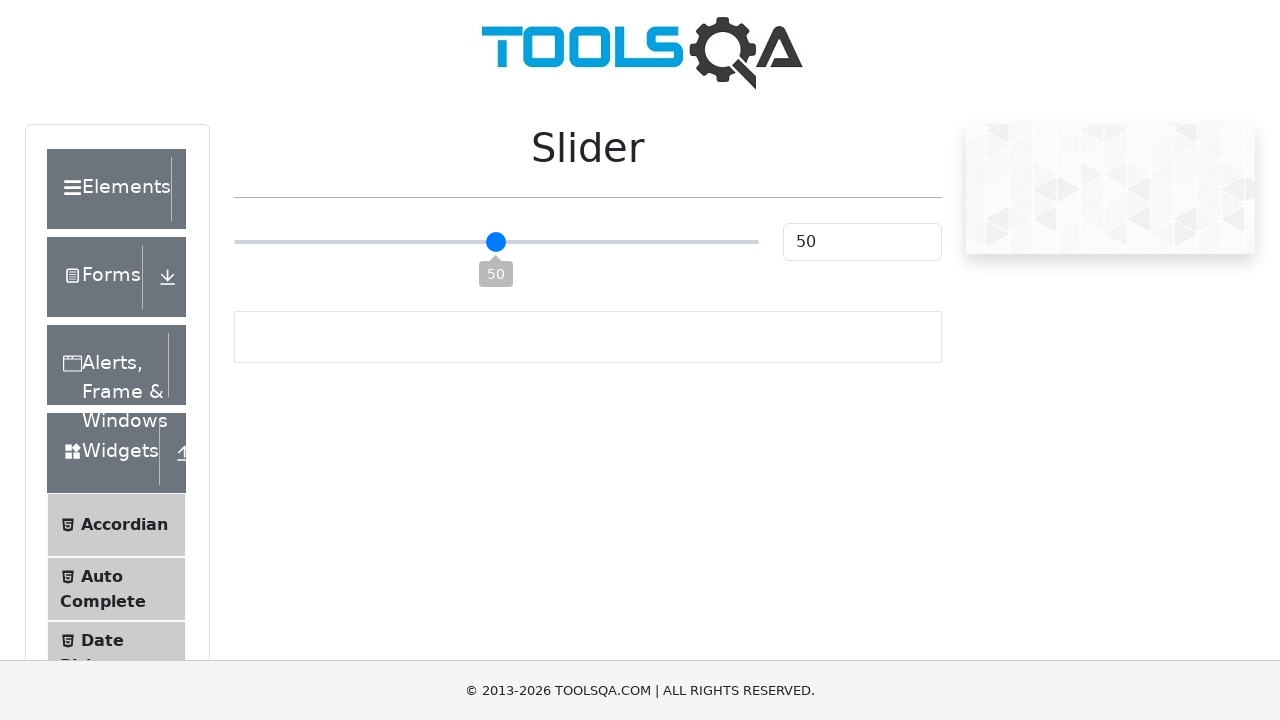

Moved mouse to slider center position at (496, 242)
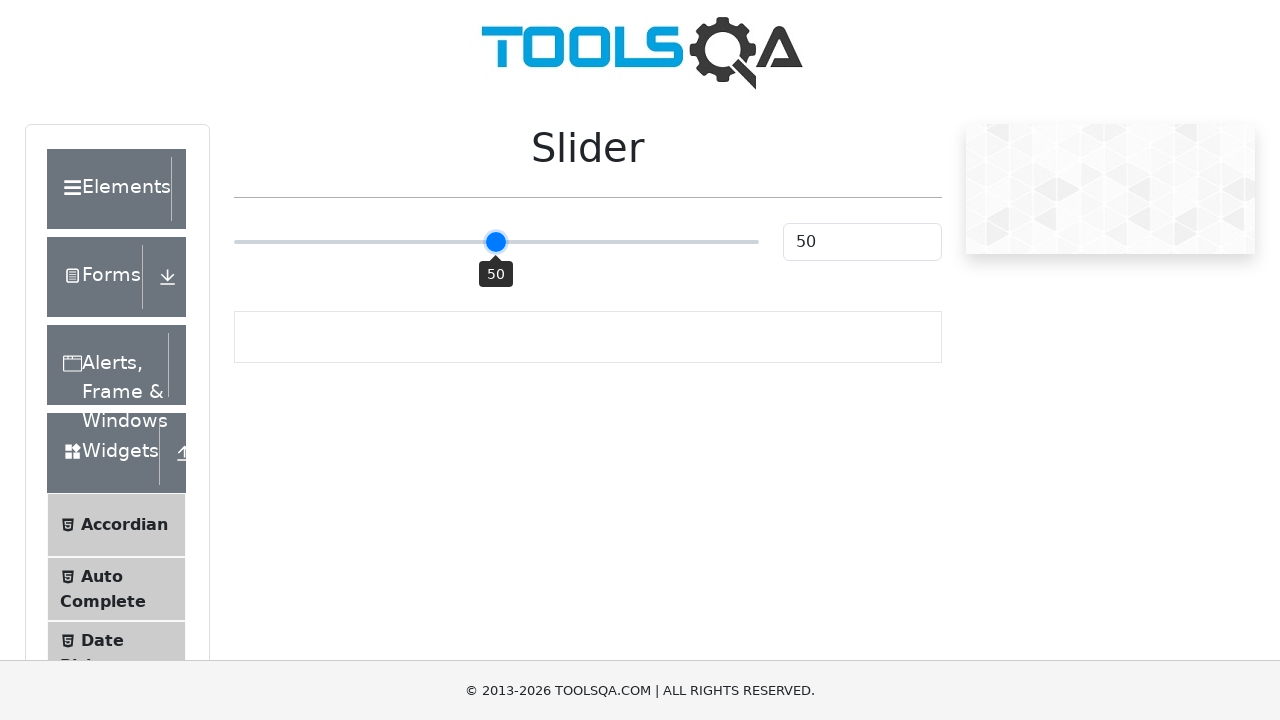

Pressed mouse button down on slider at (496, 242)
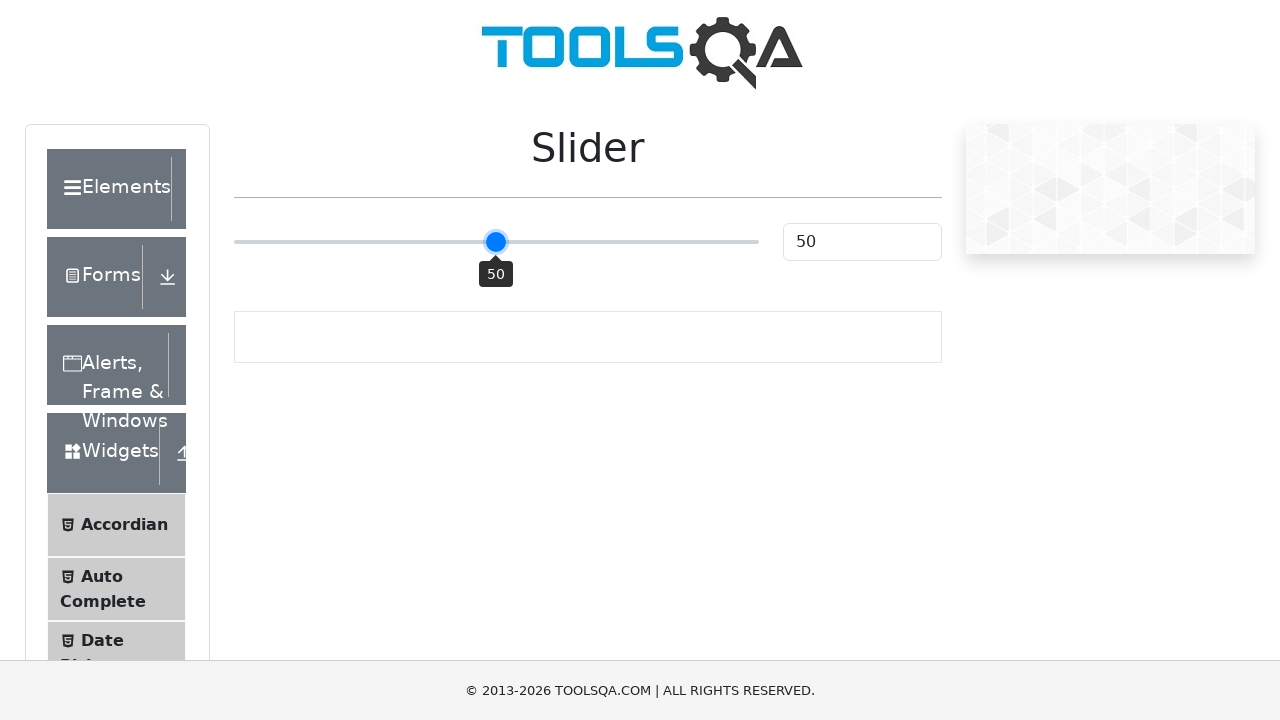

Dragged slider 70 pixels to the right at (566, 242)
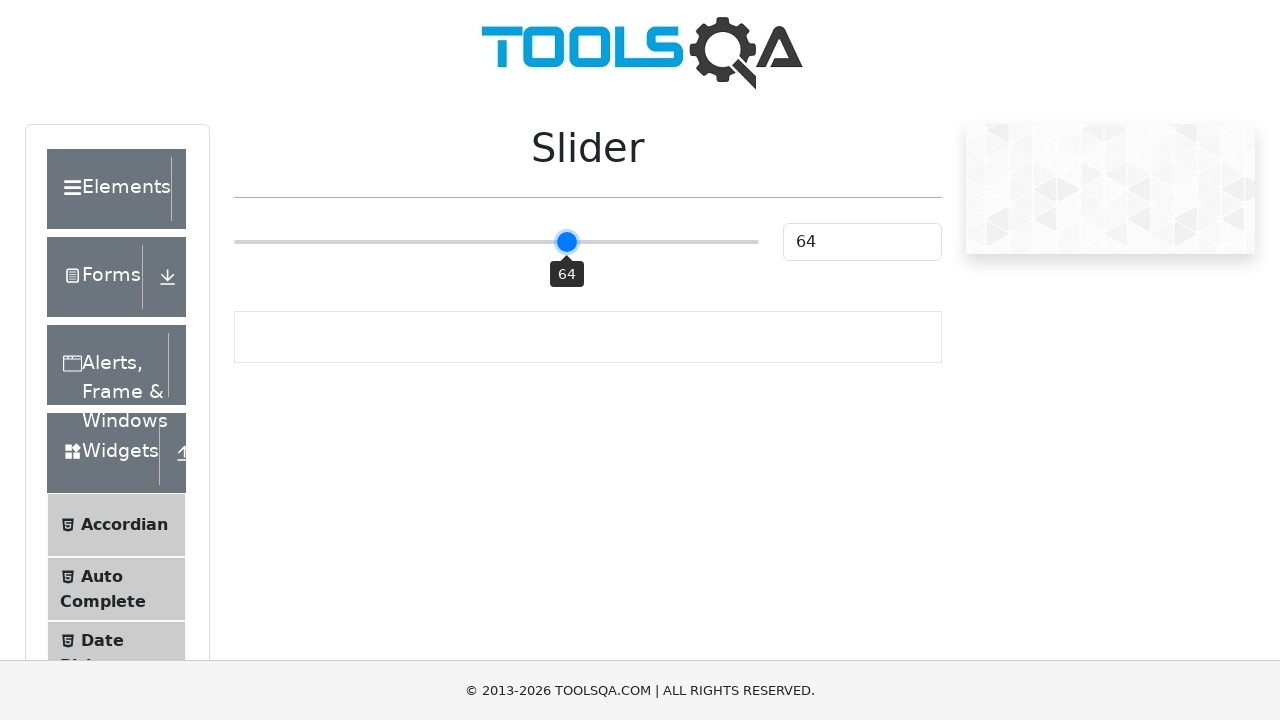

Released mouse button to complete slider drag at (566, 242)
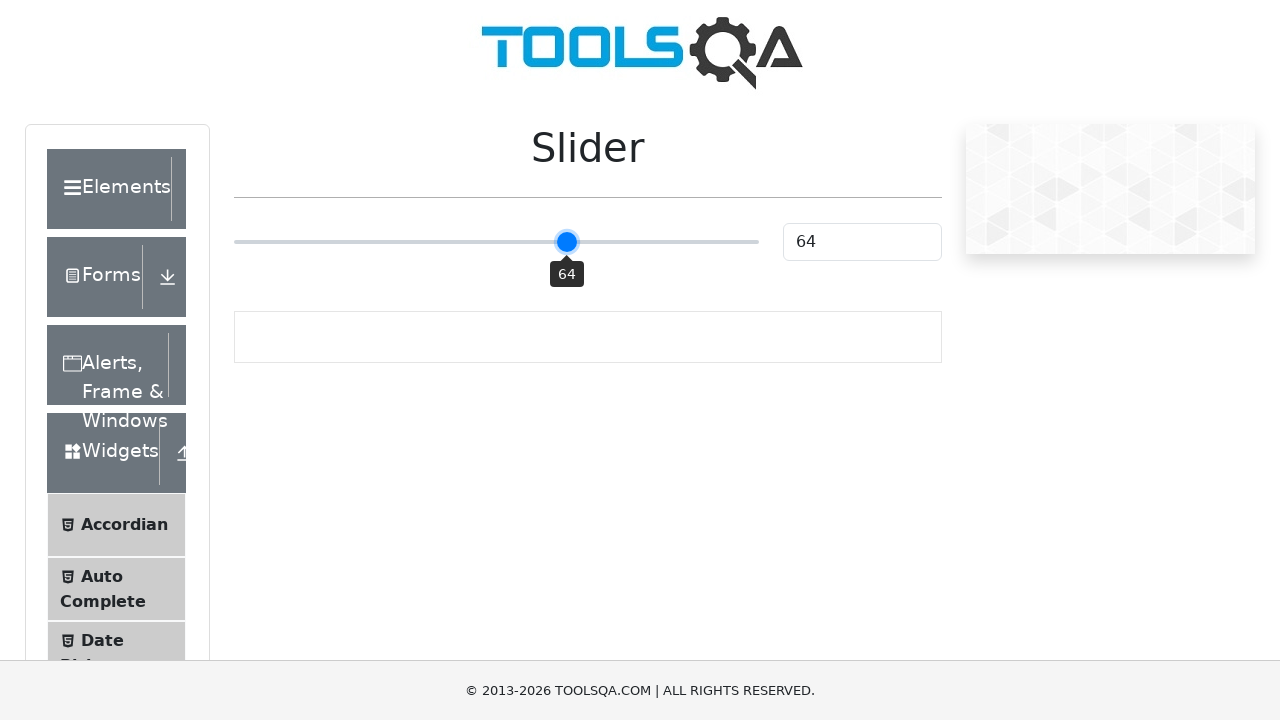

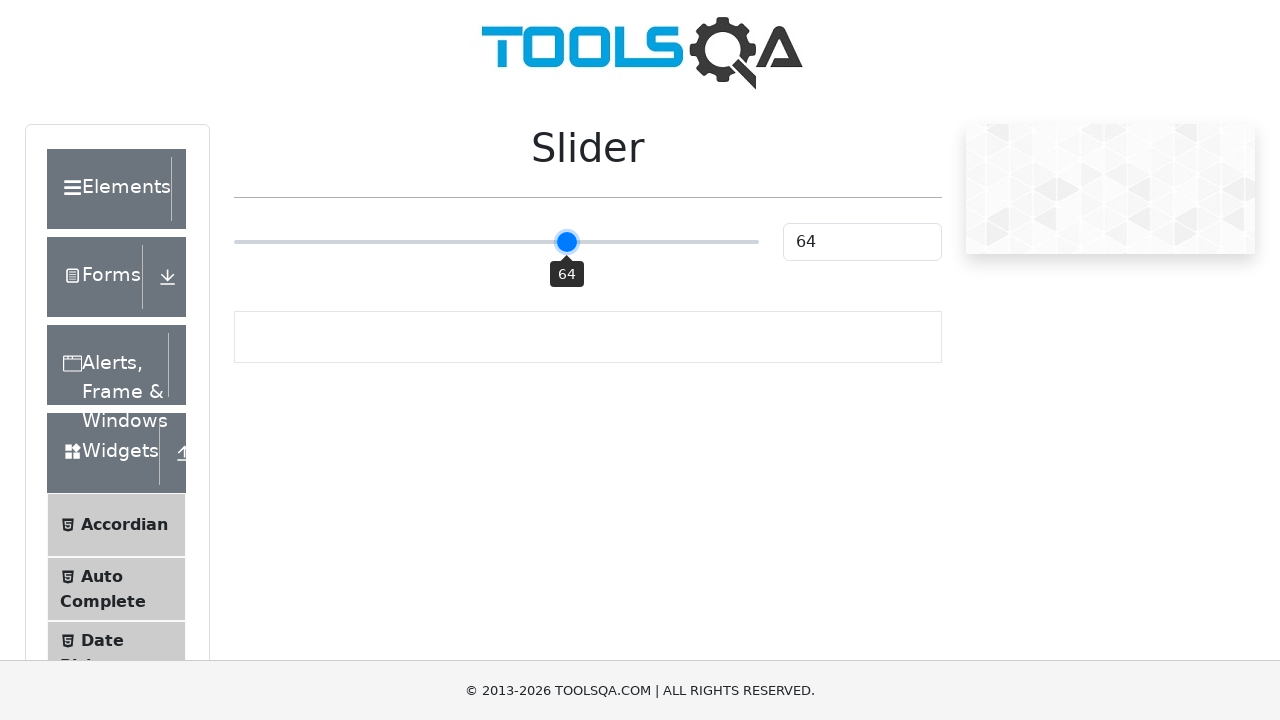